Tests a registration form by filling in first name, last name, and email fields, then submitting the form and verifying successful registration message

Starting URL: http://suninjuly.github.io/registration1.html

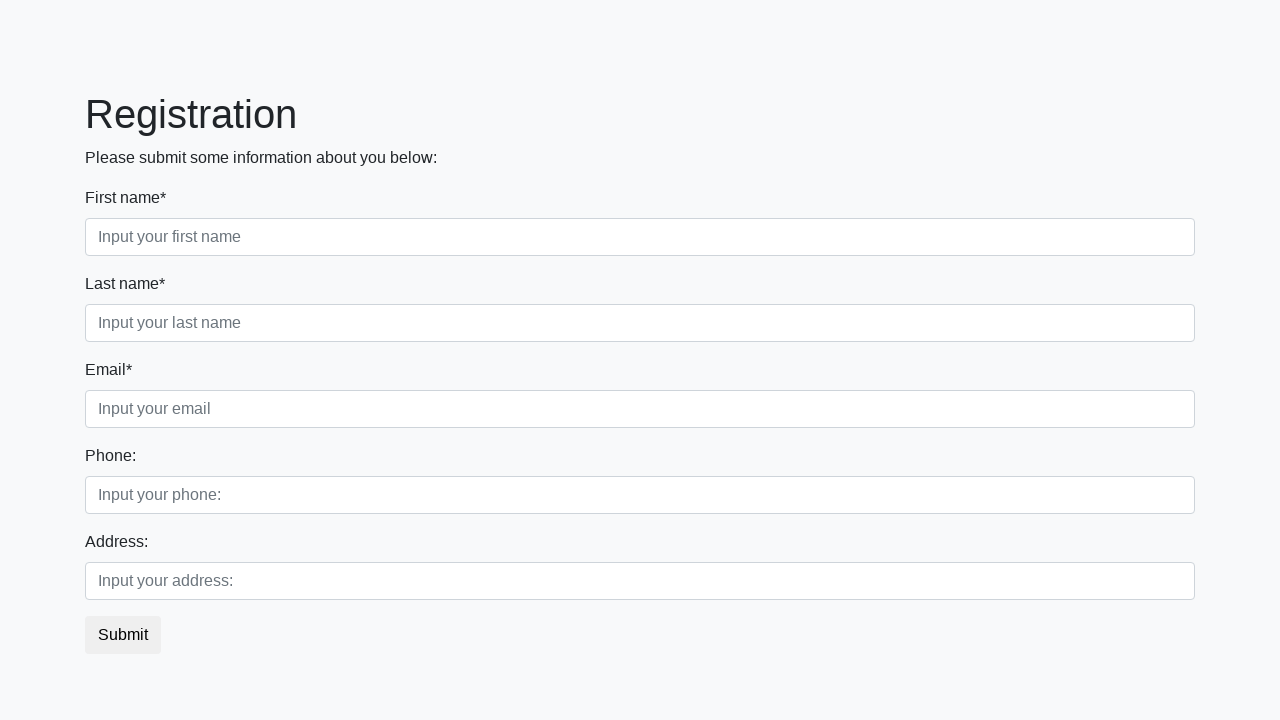

Filled first name field with 'John' on .first_block .first
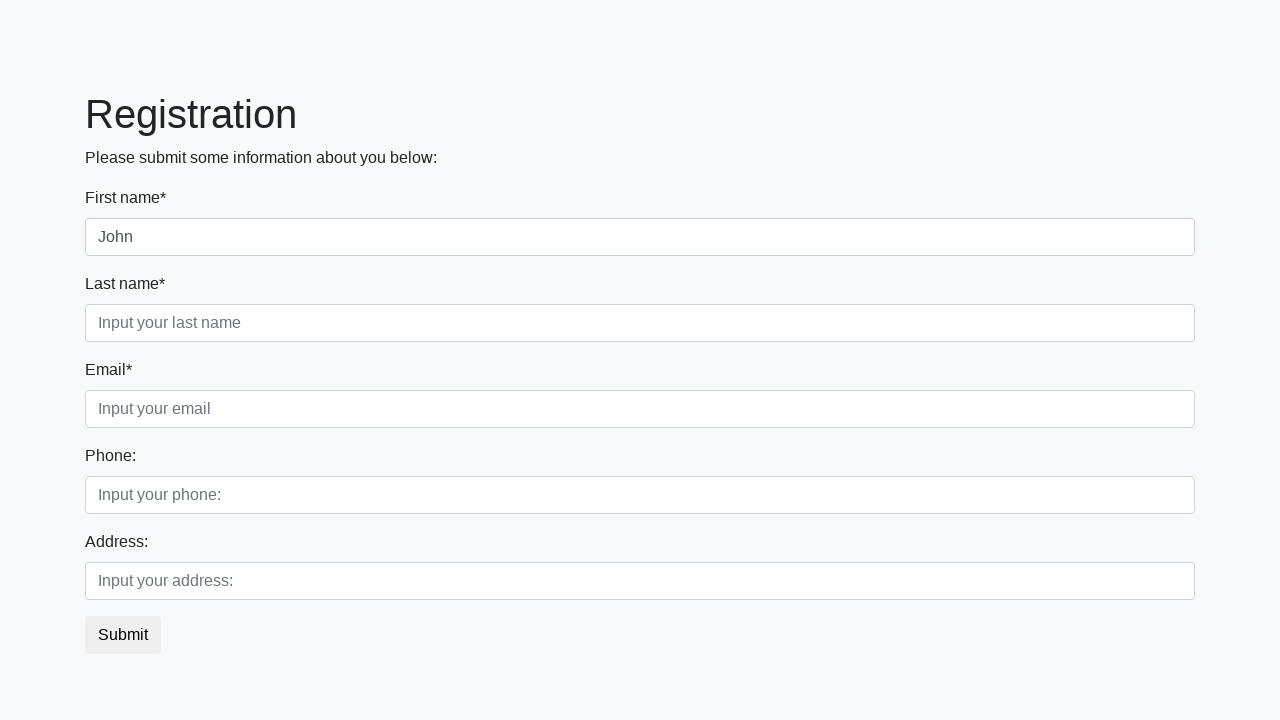

Filled last name field with 'Doe' on .first_block .second
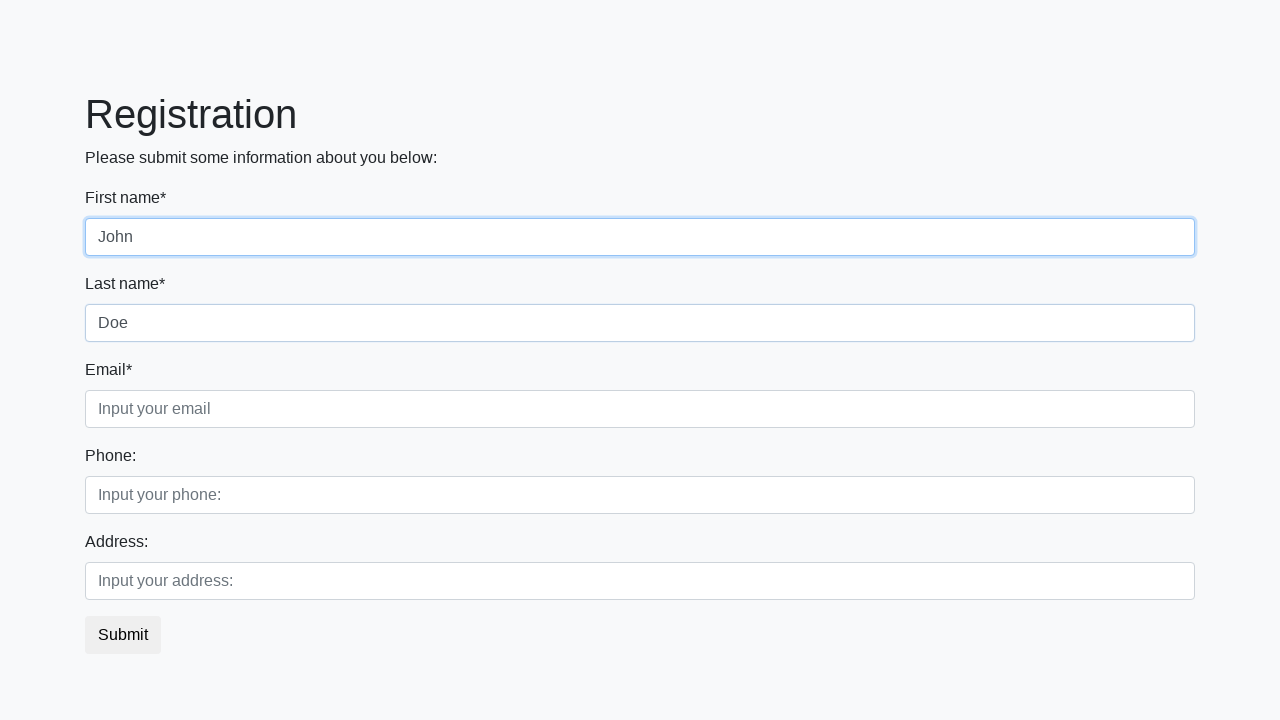

Filled email field with 'john.doe@example.com' on .first_block .third
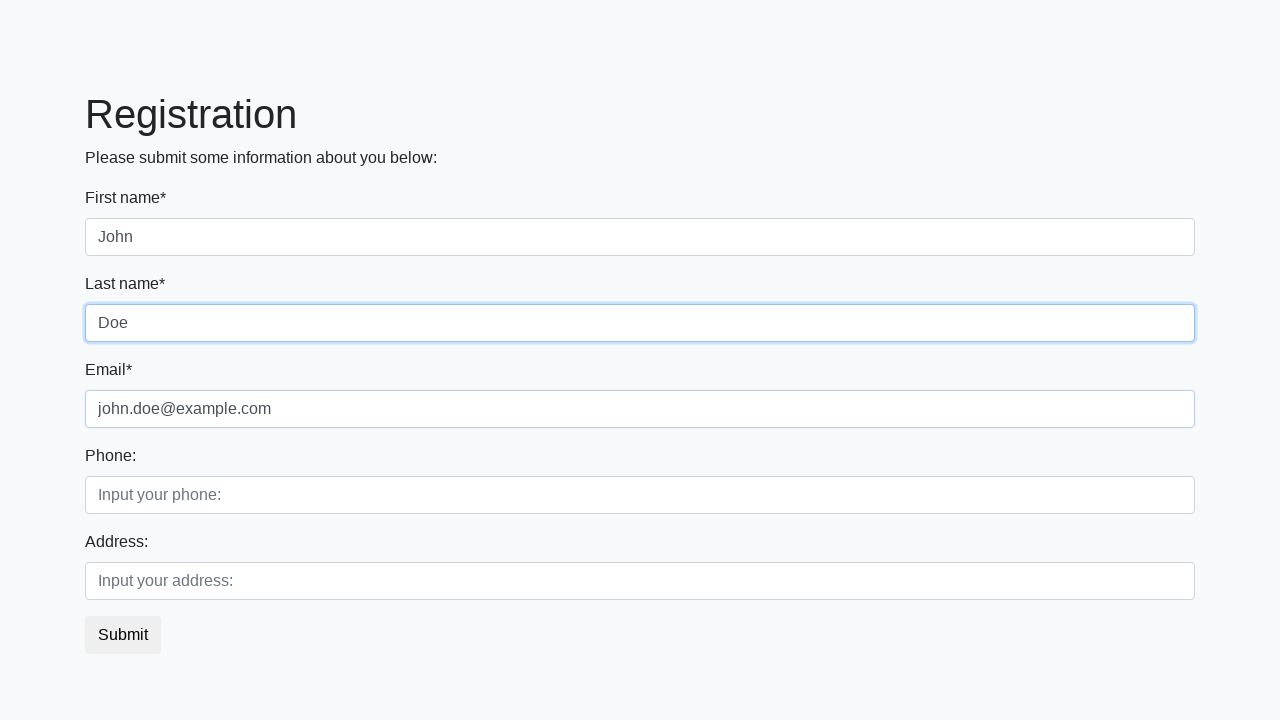

Clicked submit button to register at (123, 635) on button.btn
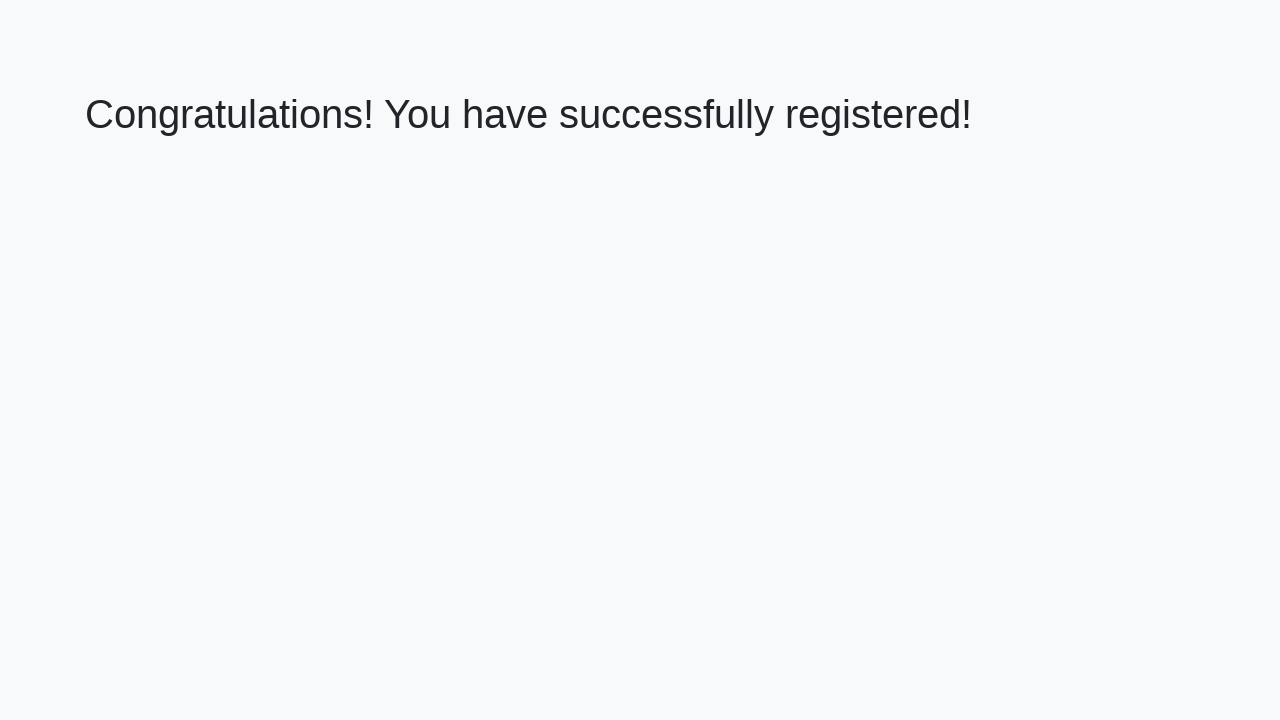

Success message appeared (h1 element loaded)
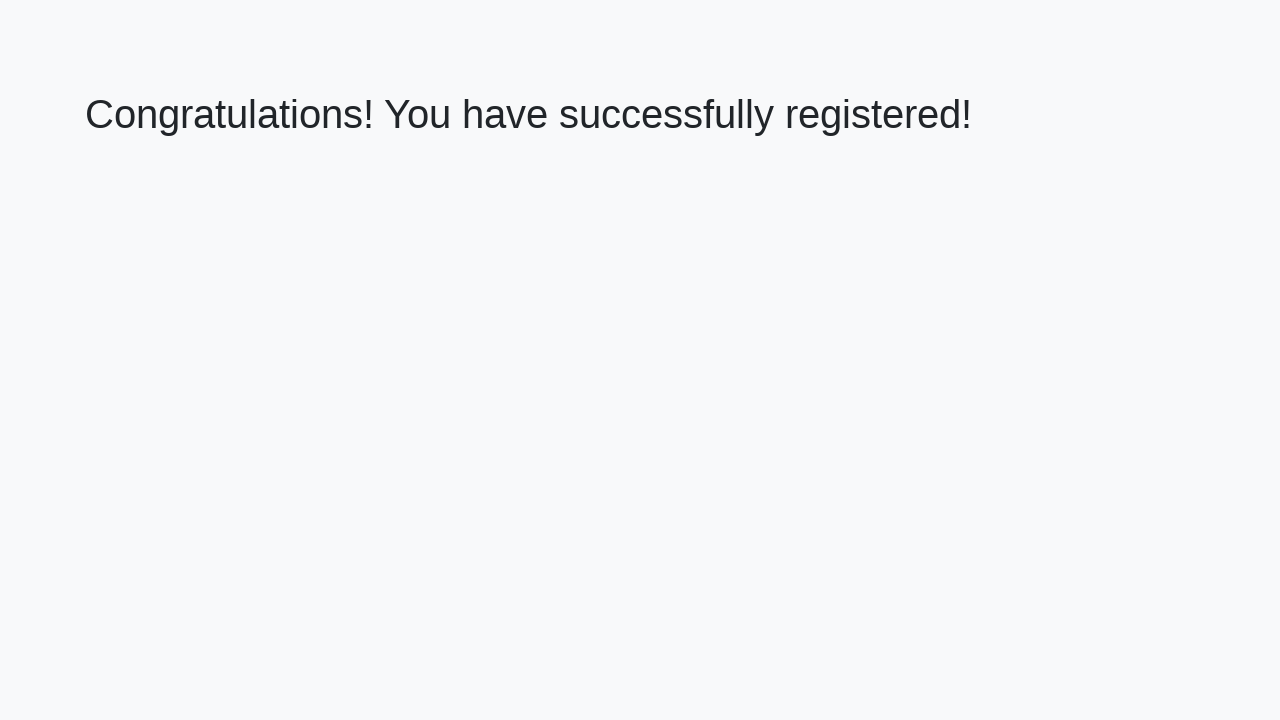

Retrieved success message text: 'Congratulations! You have successfully registered!'
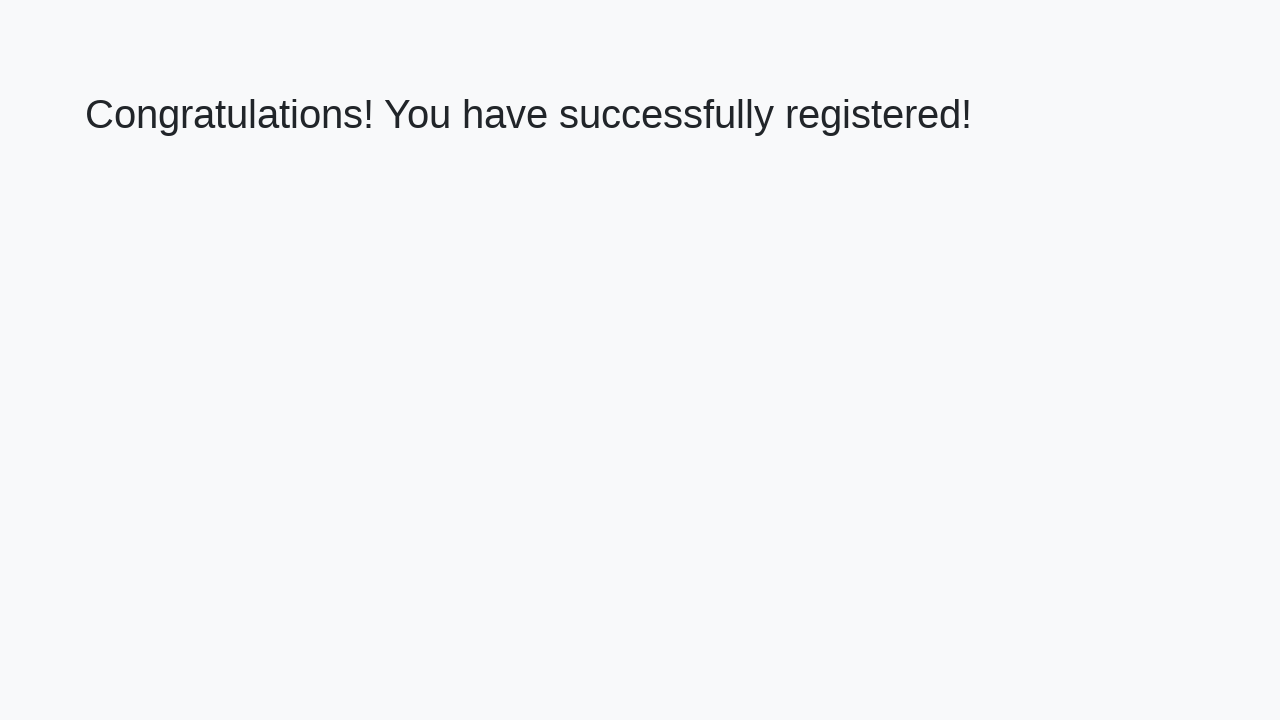

Verified successful registration message
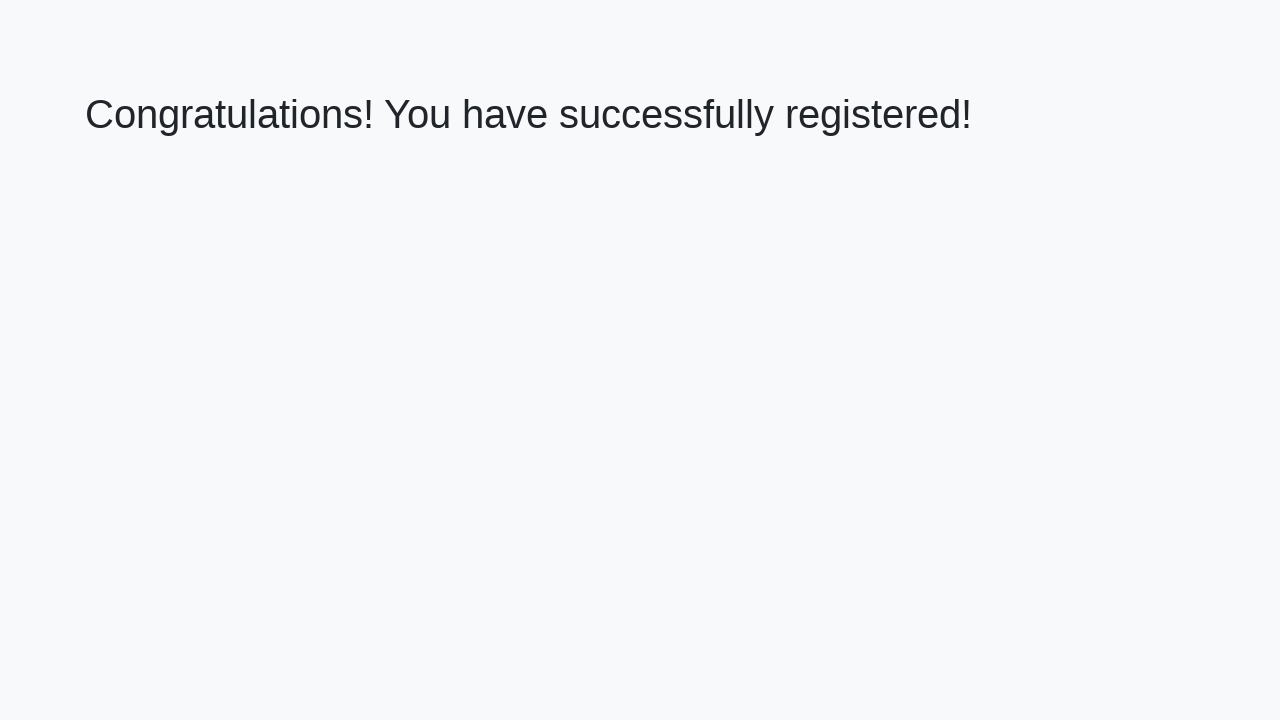

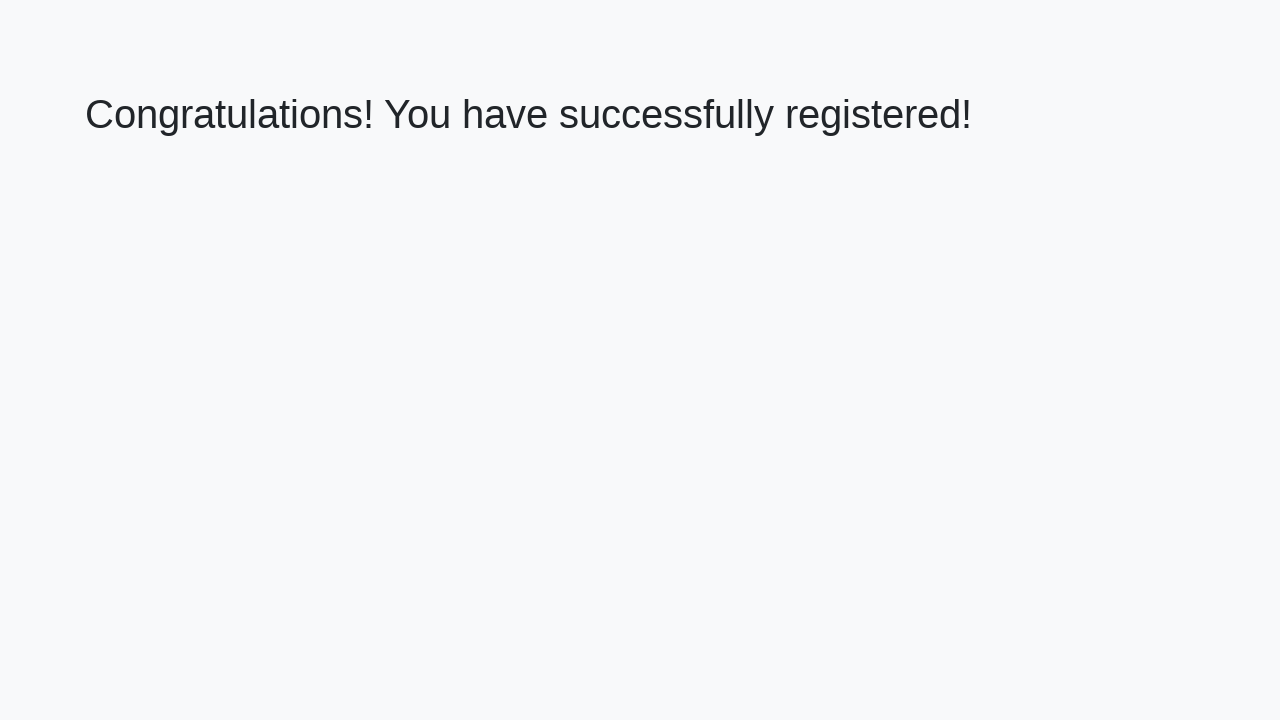